Tests window handle functionality by clicking a link that opens a new window and retrieving window handles

Starting URL: http://omayo.blogspot.com/

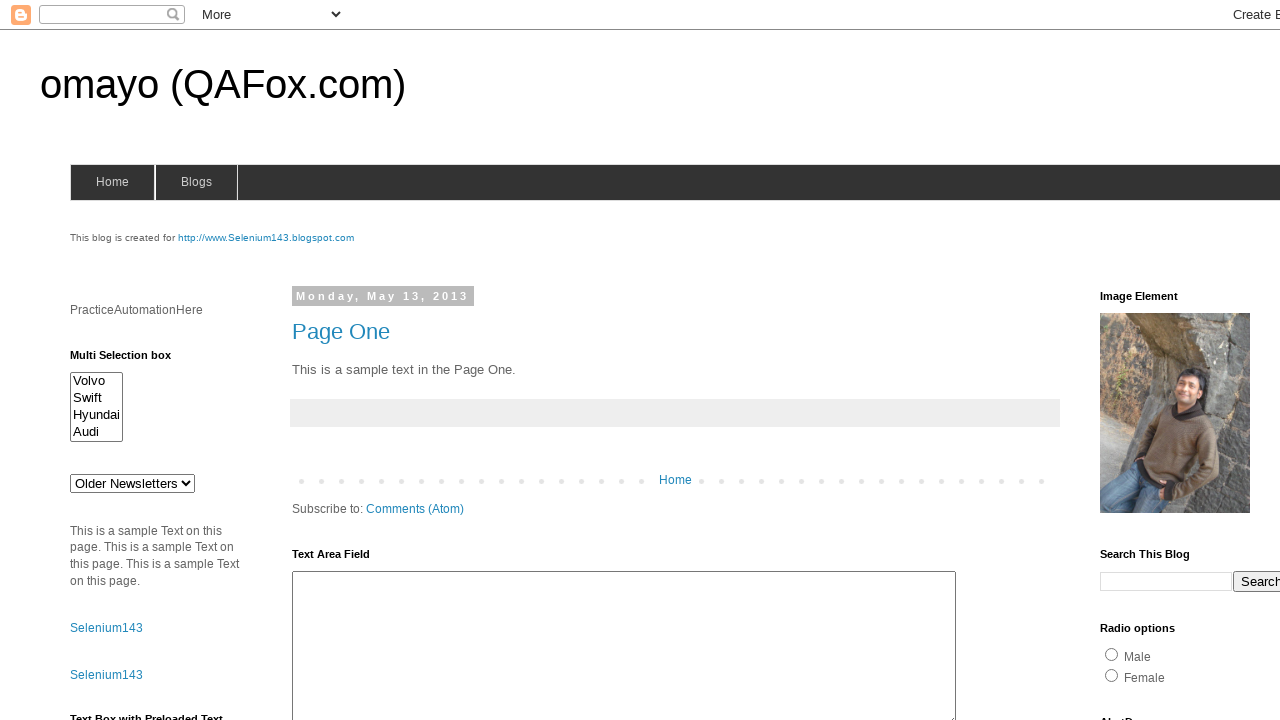

Clicked link that opens a new window at (132, 360) on xpath=//a[contains(text(),'Open')]
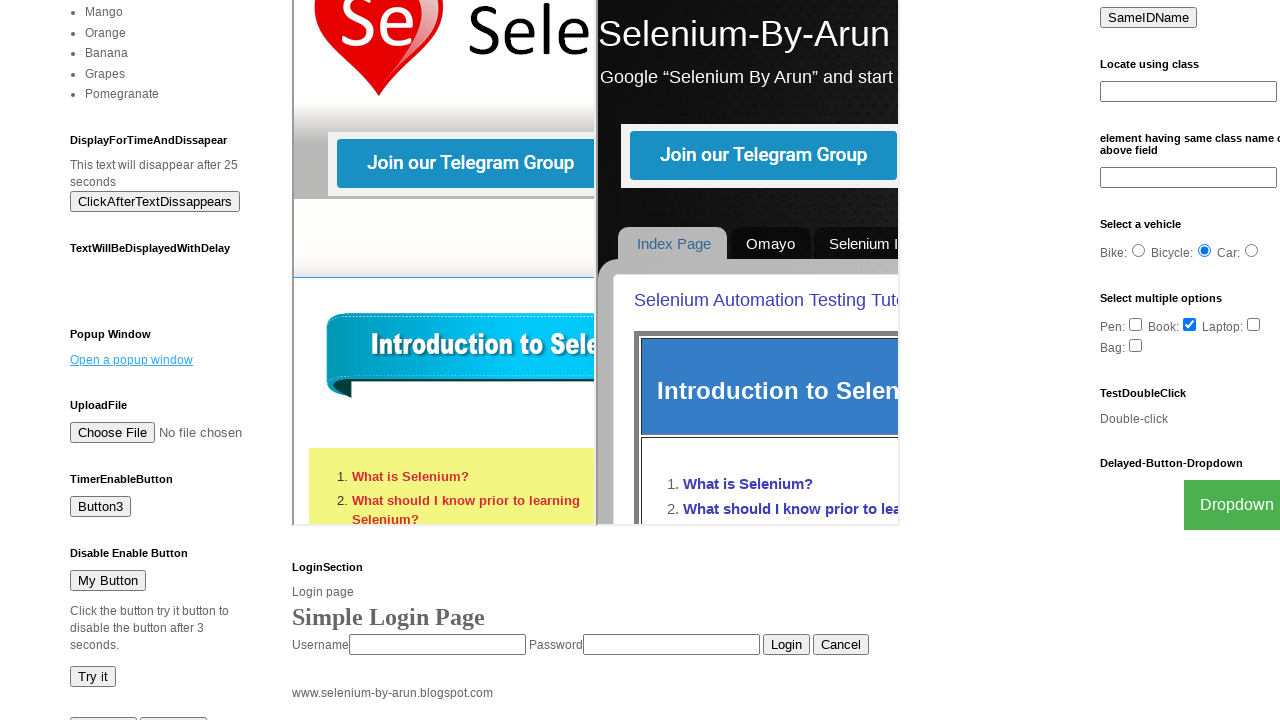

Waited for new page to open
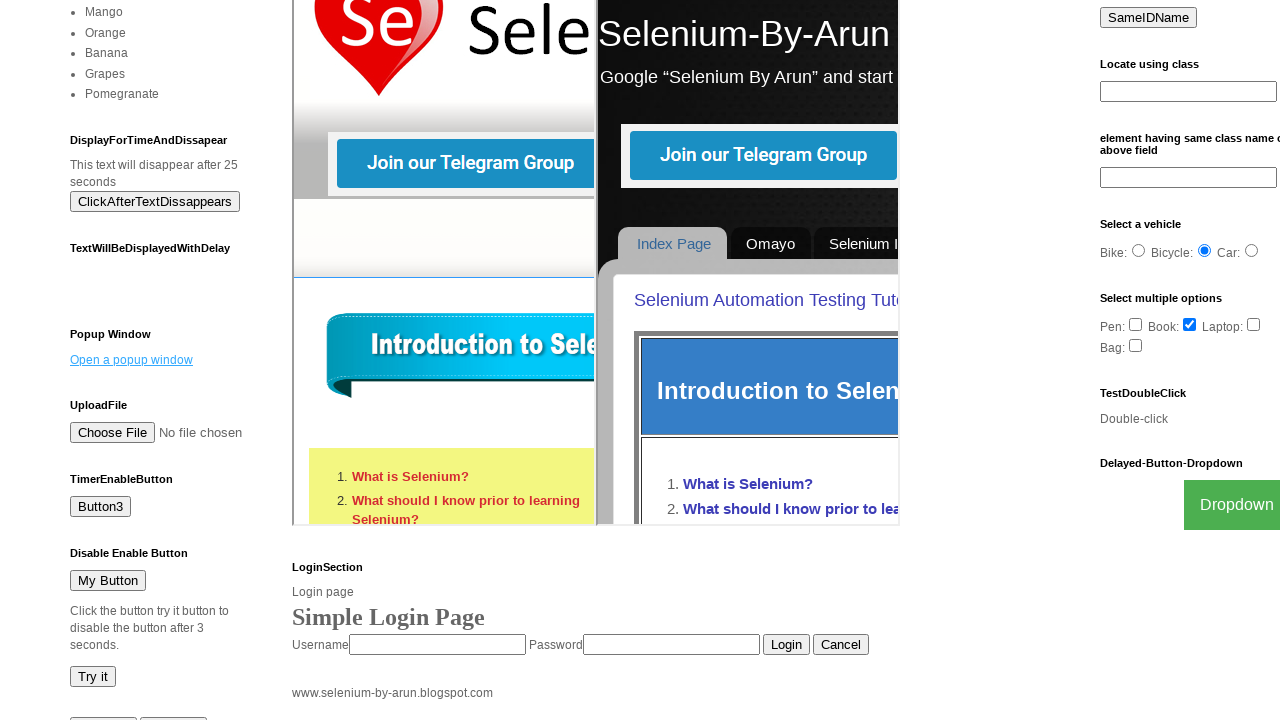

Retrieved all pages/tabs from context - count: 2
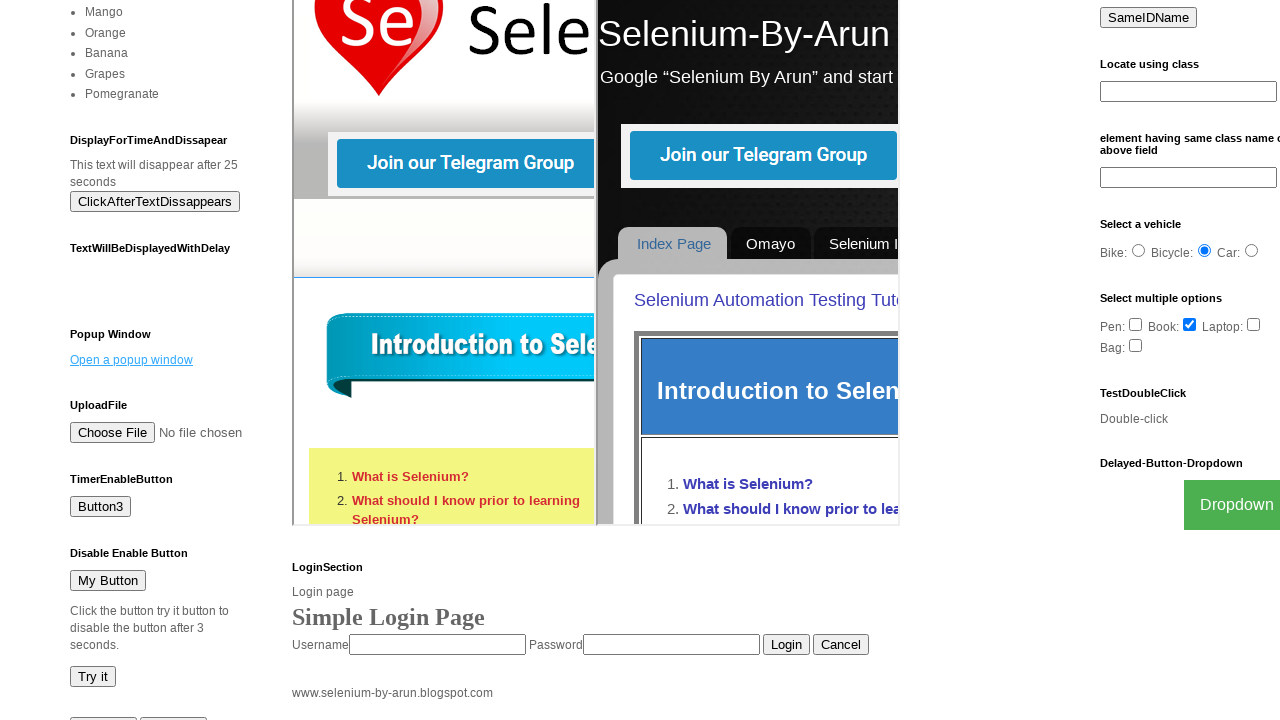

Logged page URL: http://omayo.blogspot.com/
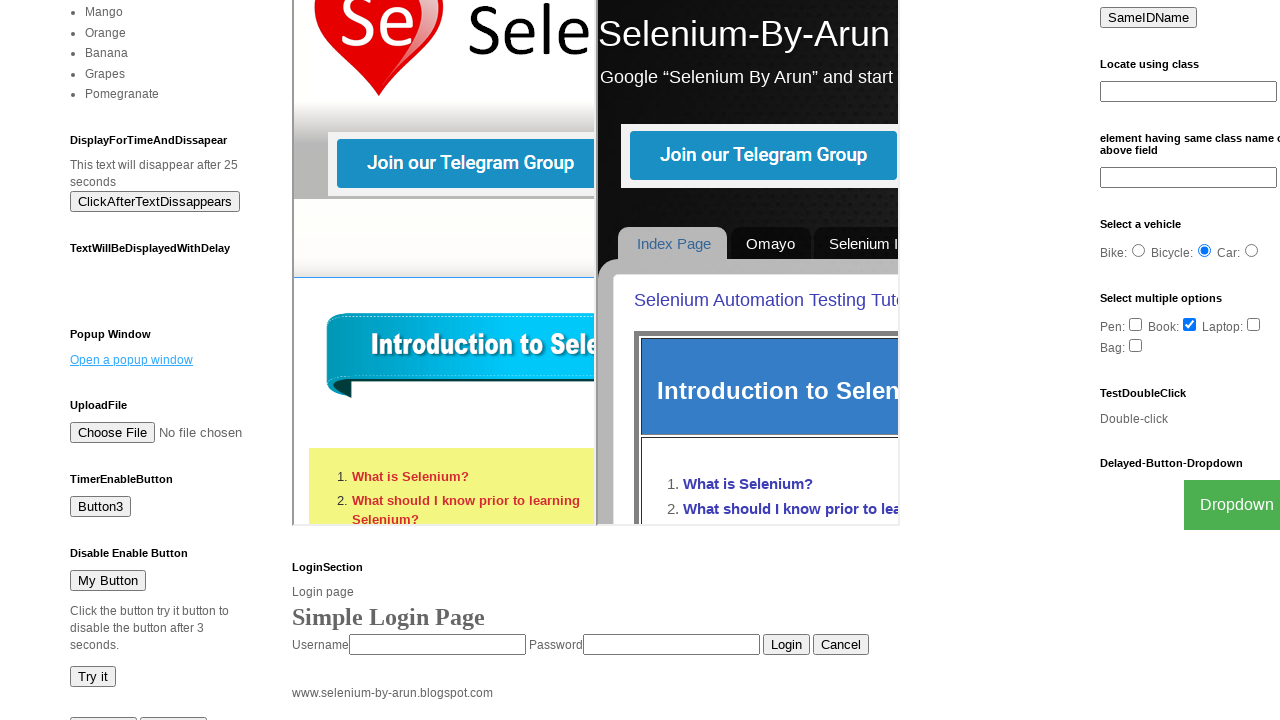

Logged page URL: https://the-internet.herokuapp.com/windows/new
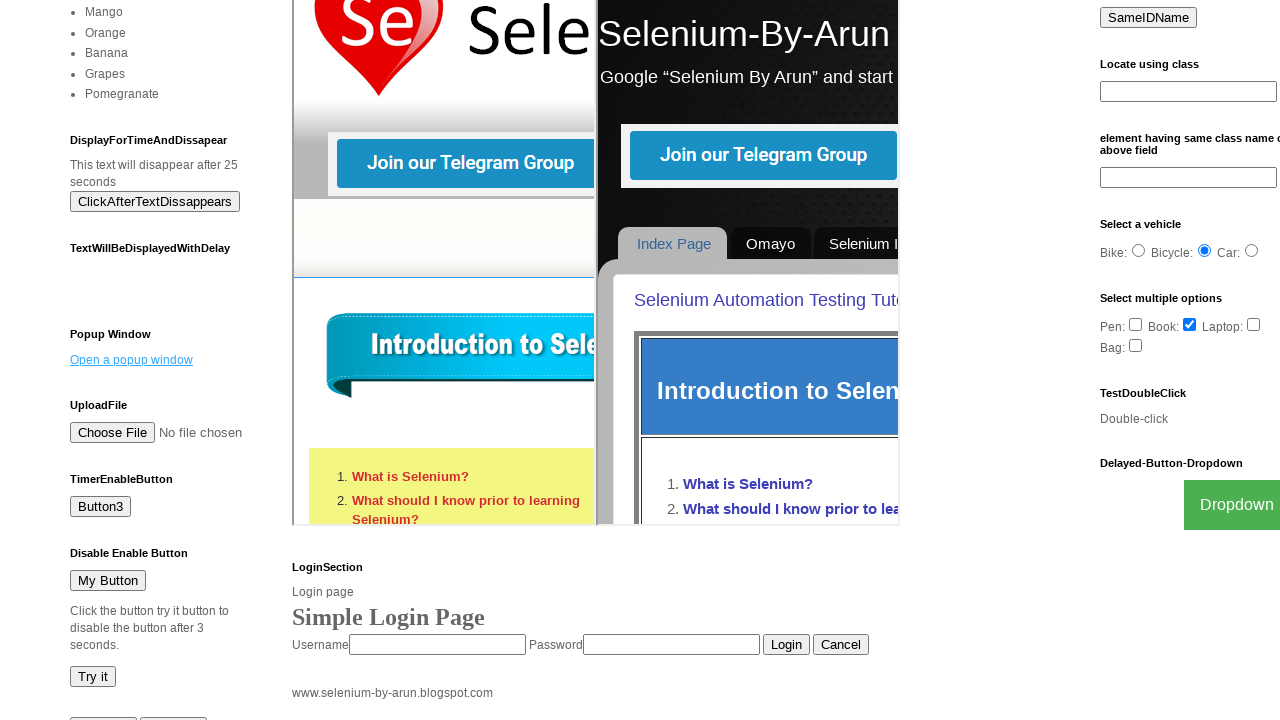

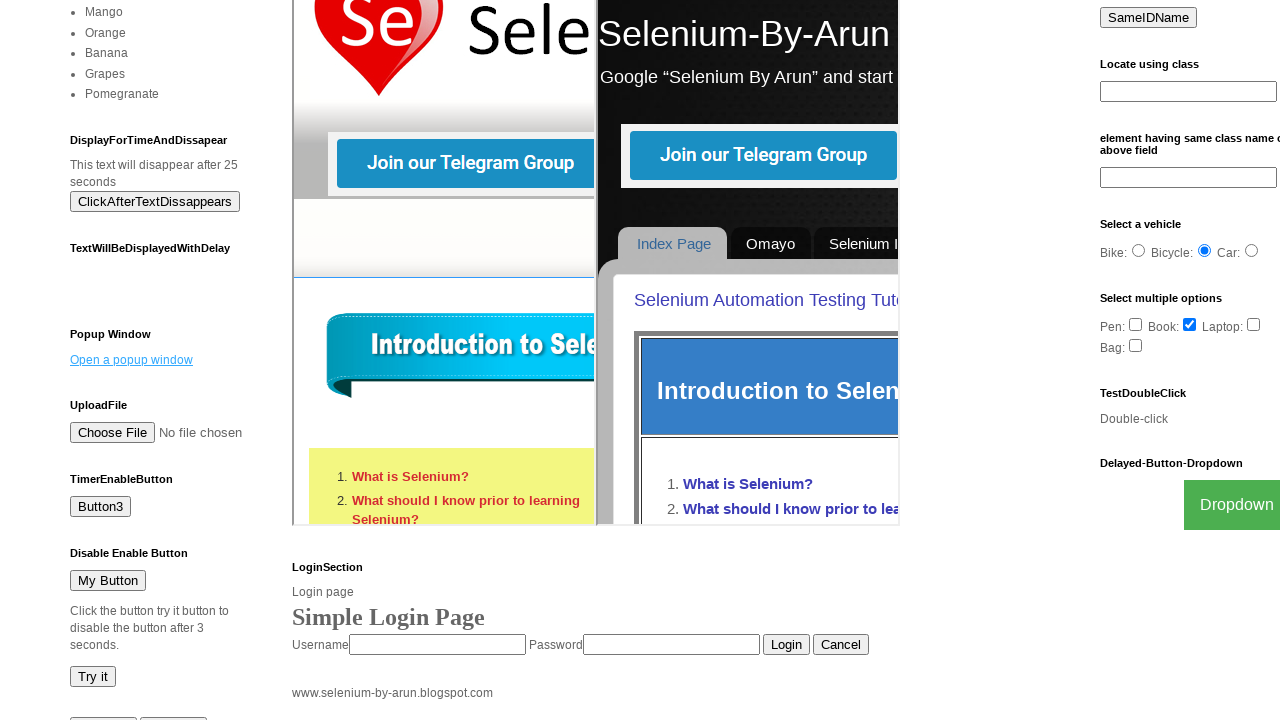